Tests mouse hover functionality on a multi-level menu by hovering over Main Item 2, then SUB SUB LIST submenu, and finally Sub Sub Item 2 to verify nested menu navigation works correctly.

Starting URL: https://demoqa.com/menu

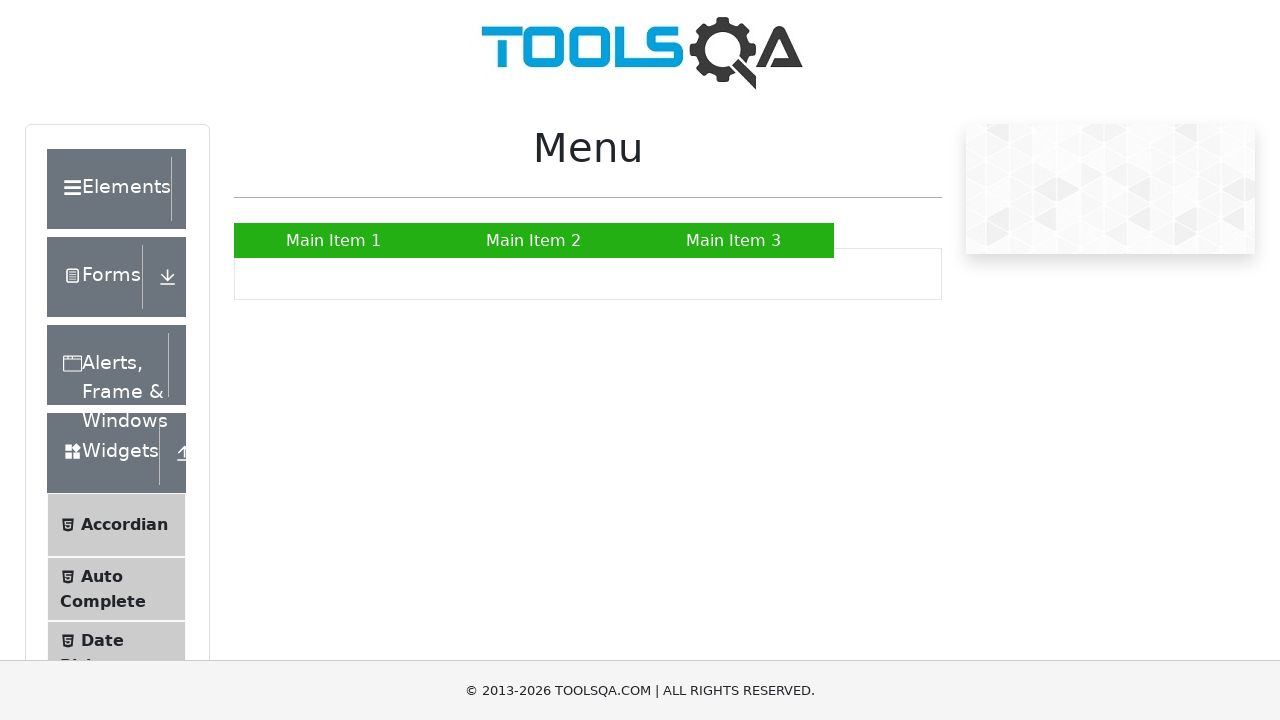

Main Item 2 element is visible
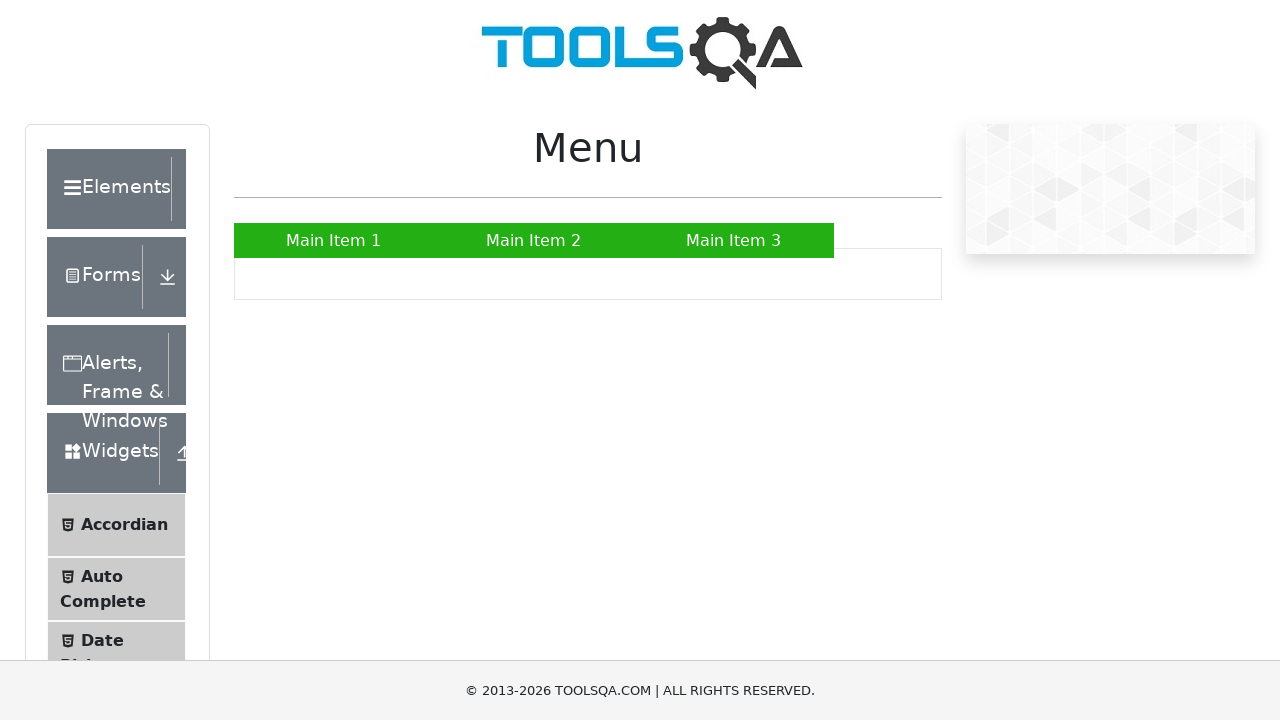

Hovered over Main Item 2 at (534, 240) on xpath=//a[text()='Main Item 2']
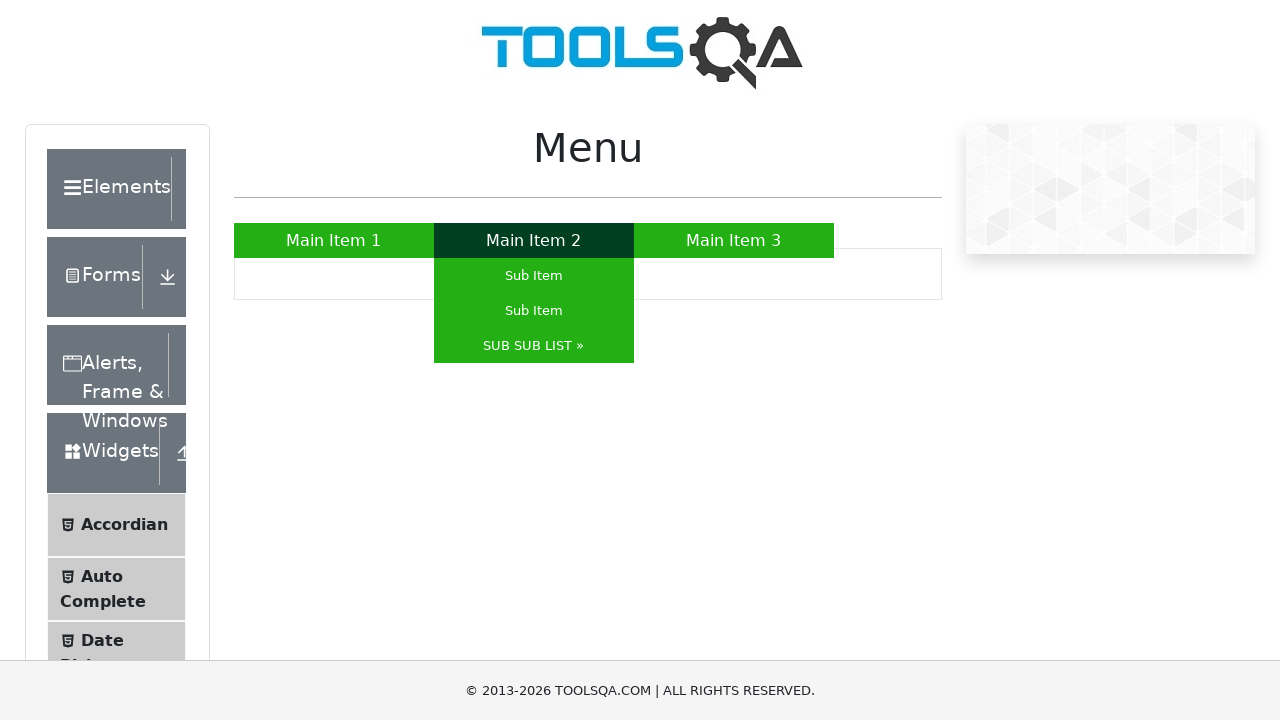

SUB SUB LIST submenu element is visible
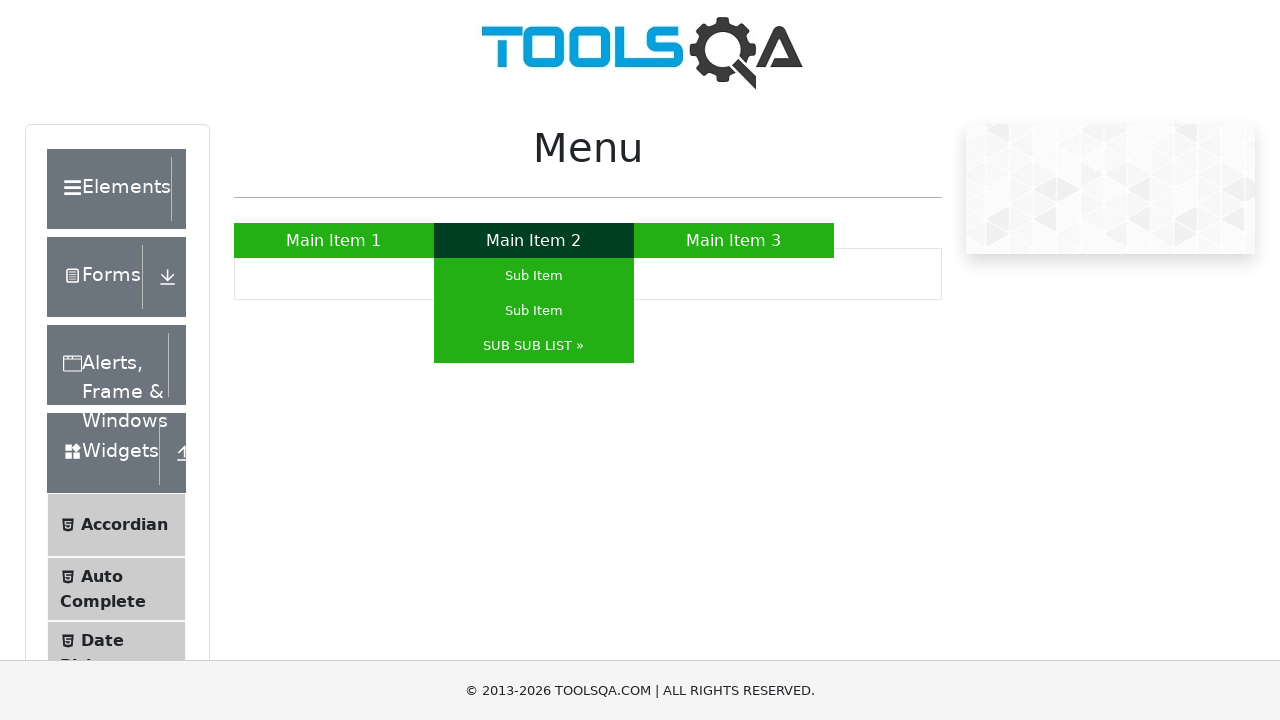

Hovered over SUB SUB LIST submenu at (534, 346) on xpath=//a[text()='SUB SUB LIST »']
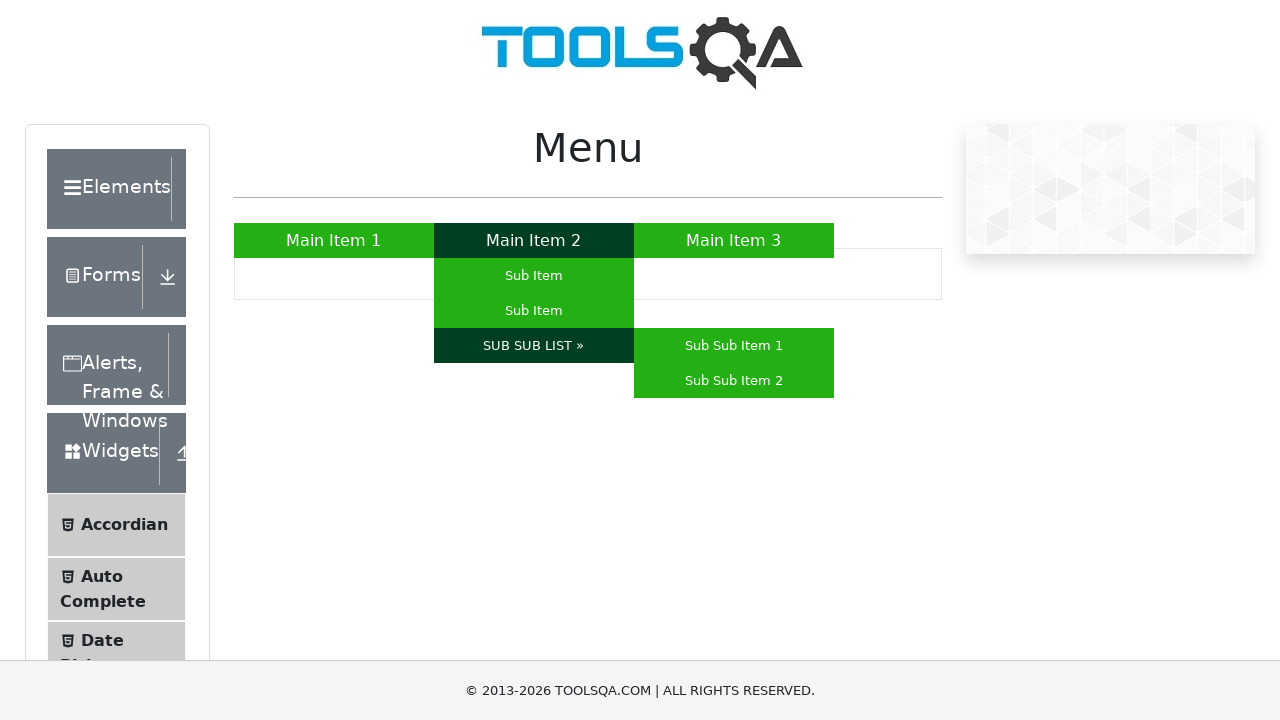

Sub Sub Item 2 element is visible
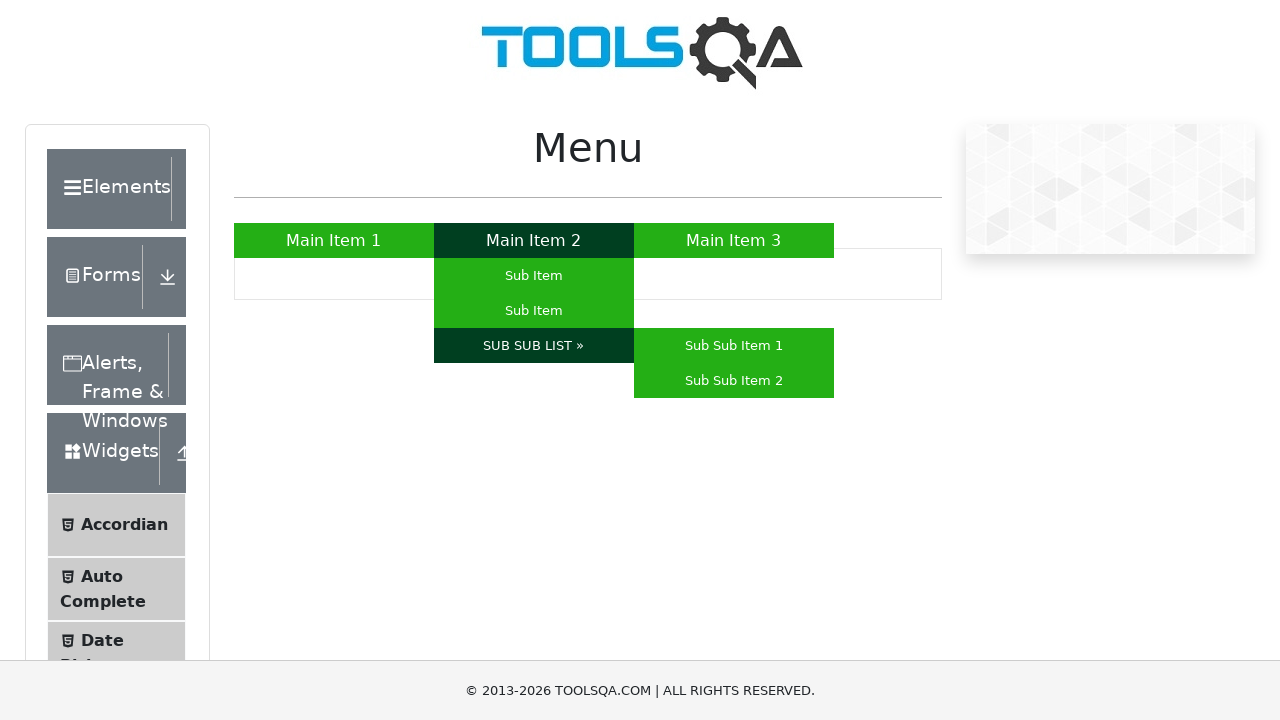

Hovered over Sub Sub Item 2 to complete nested menu navigation at (734, 380) on xpath=//a[text()='Sub Sub Item 2']
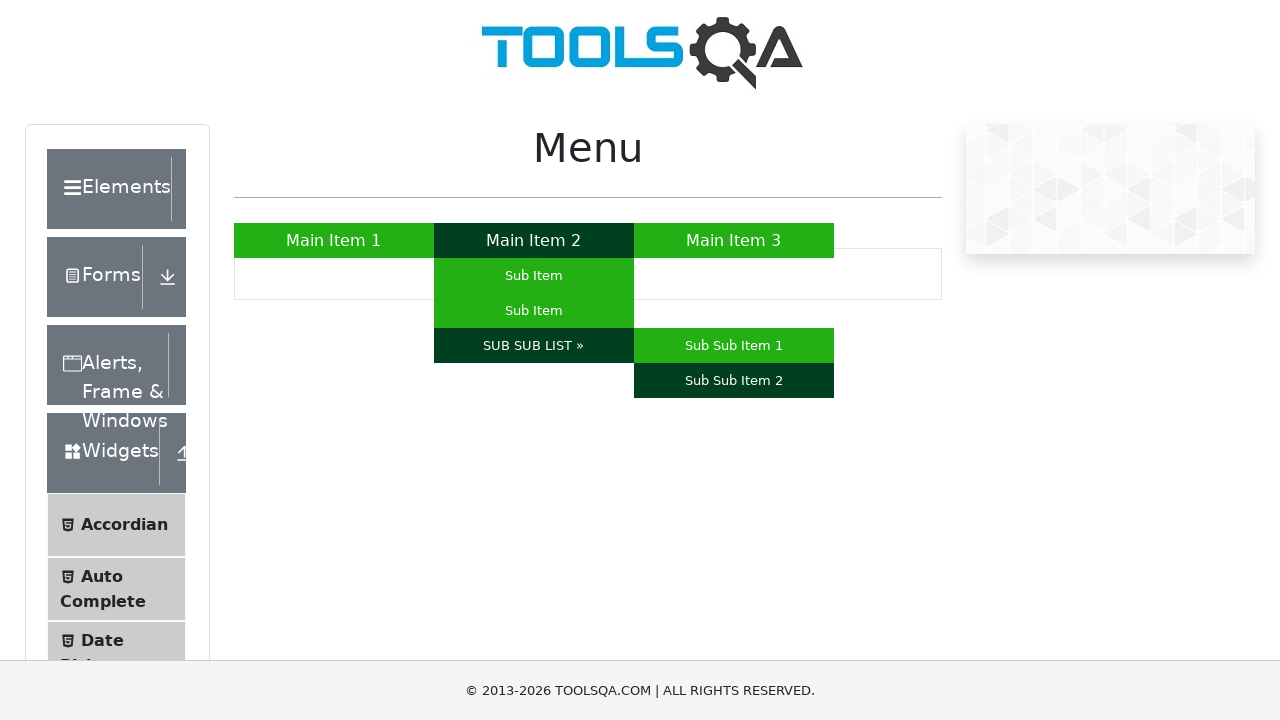

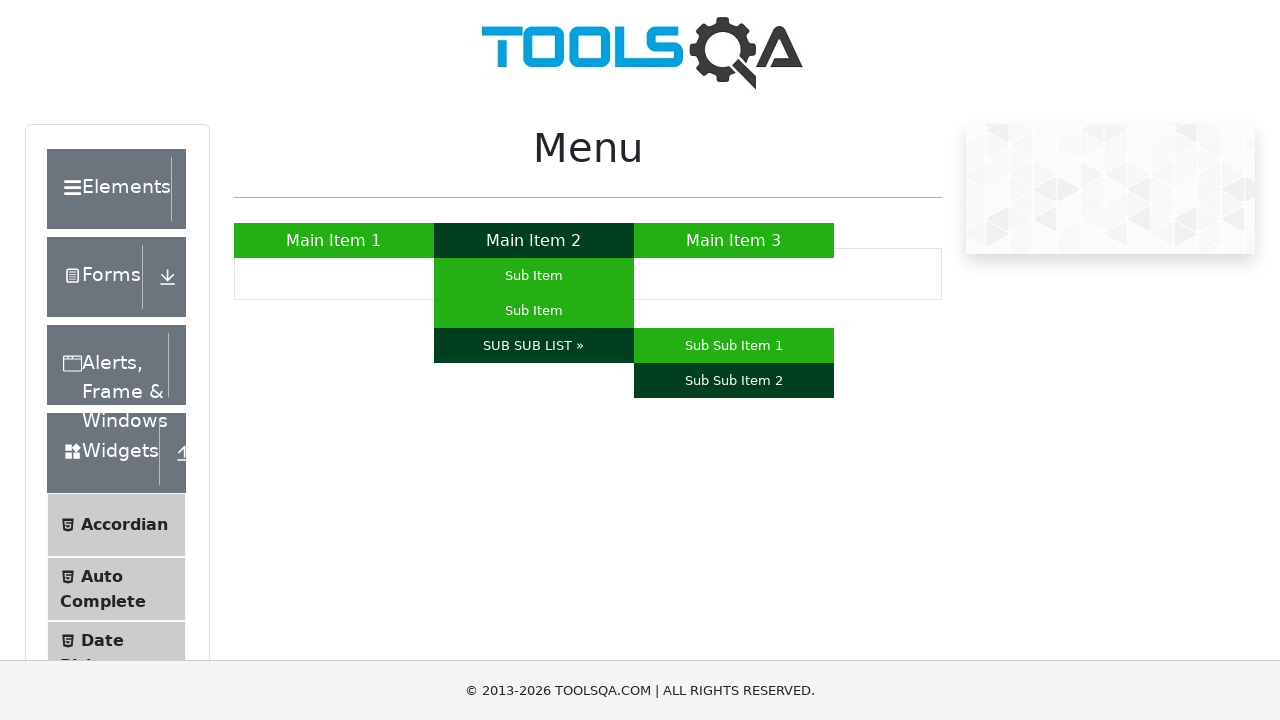